Tests that the text input field is cleared after adding a todo item

Starting URL: https://demo.playwright.dev/todomvc

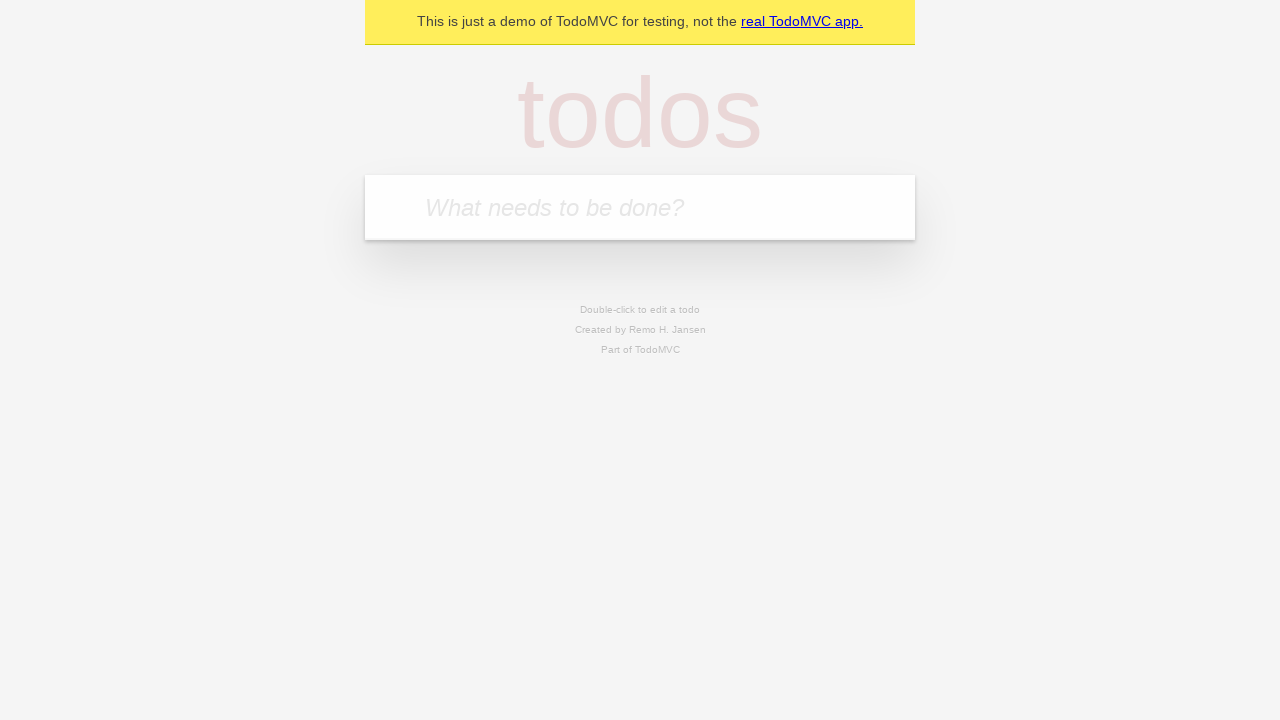

Filled todo input field with 'buy some cheese' on internal:attr=[placeholder="What needs to be done?"i]
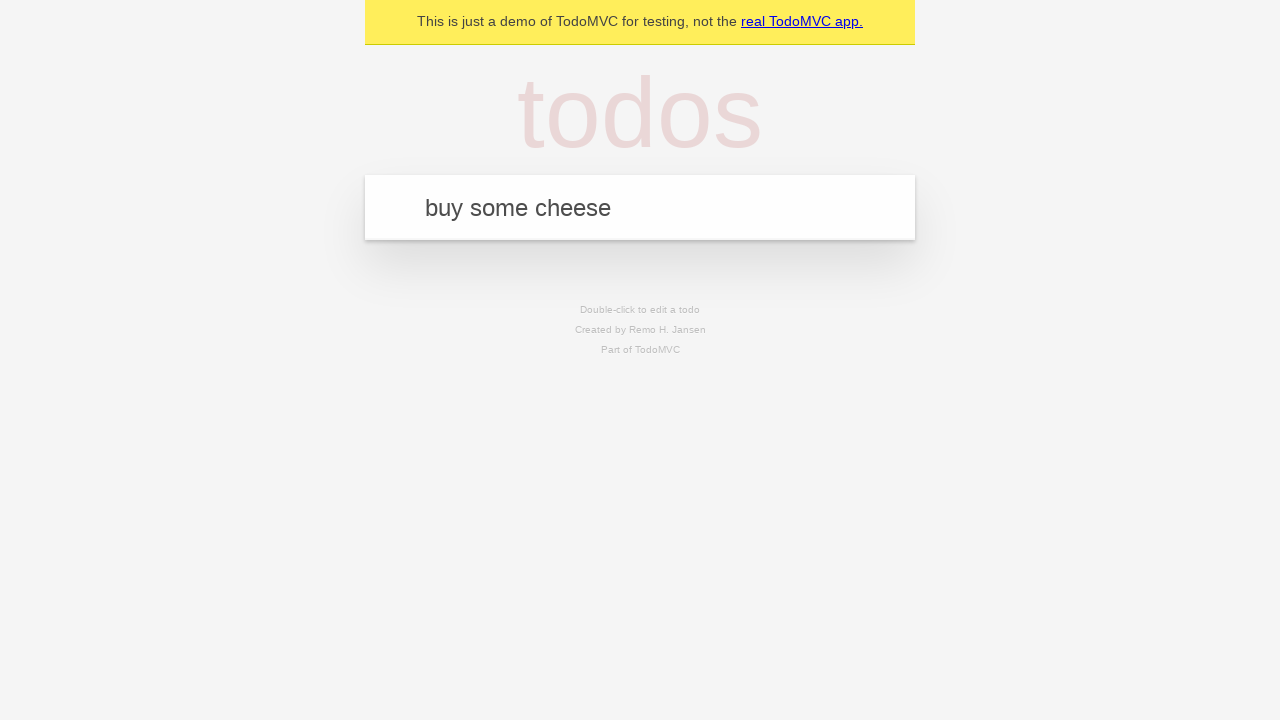

Pressed Enter to add the todo item on internal:attr=[placeholder="What needs to be done?"i]
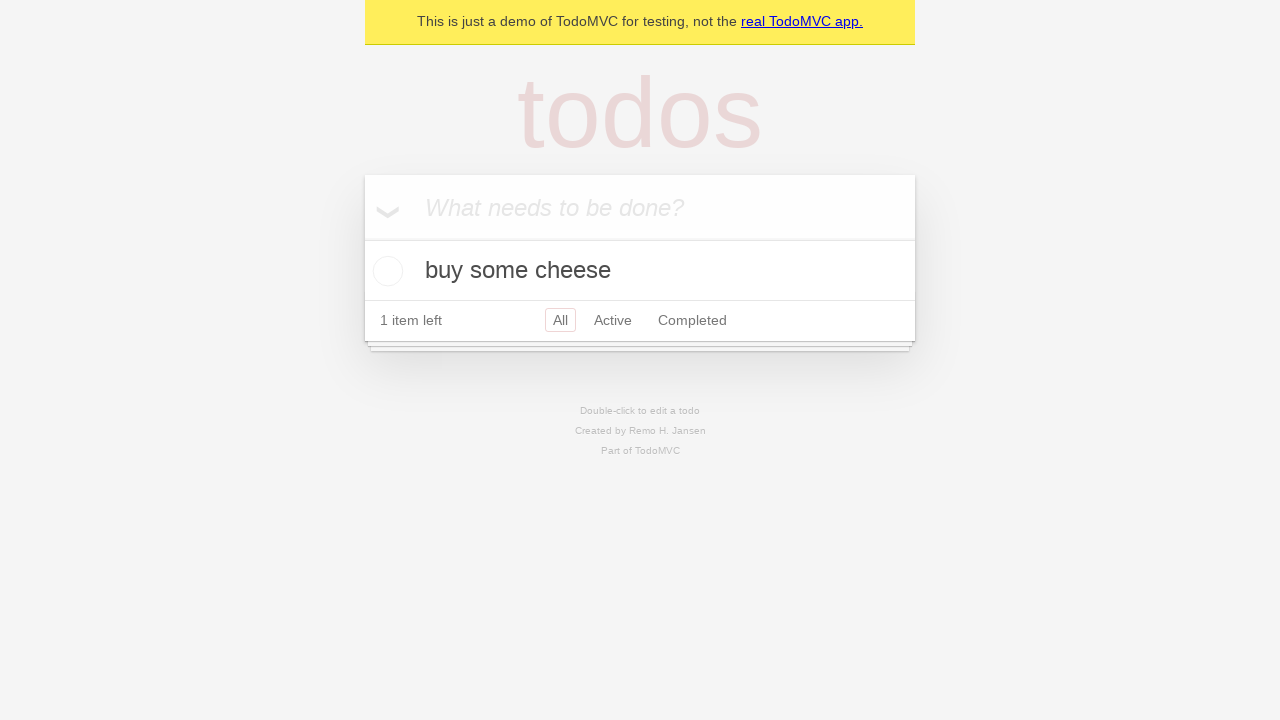

Todo item appeared in the list
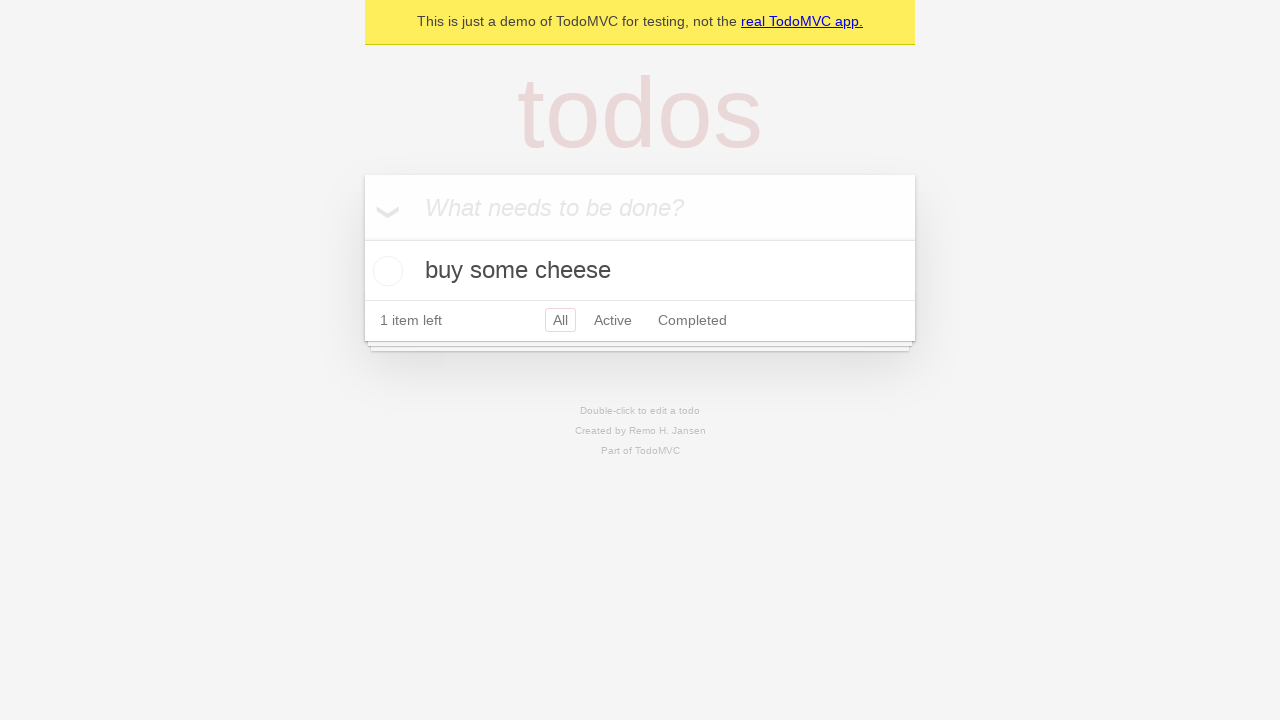

Retrieved the current value of the input field
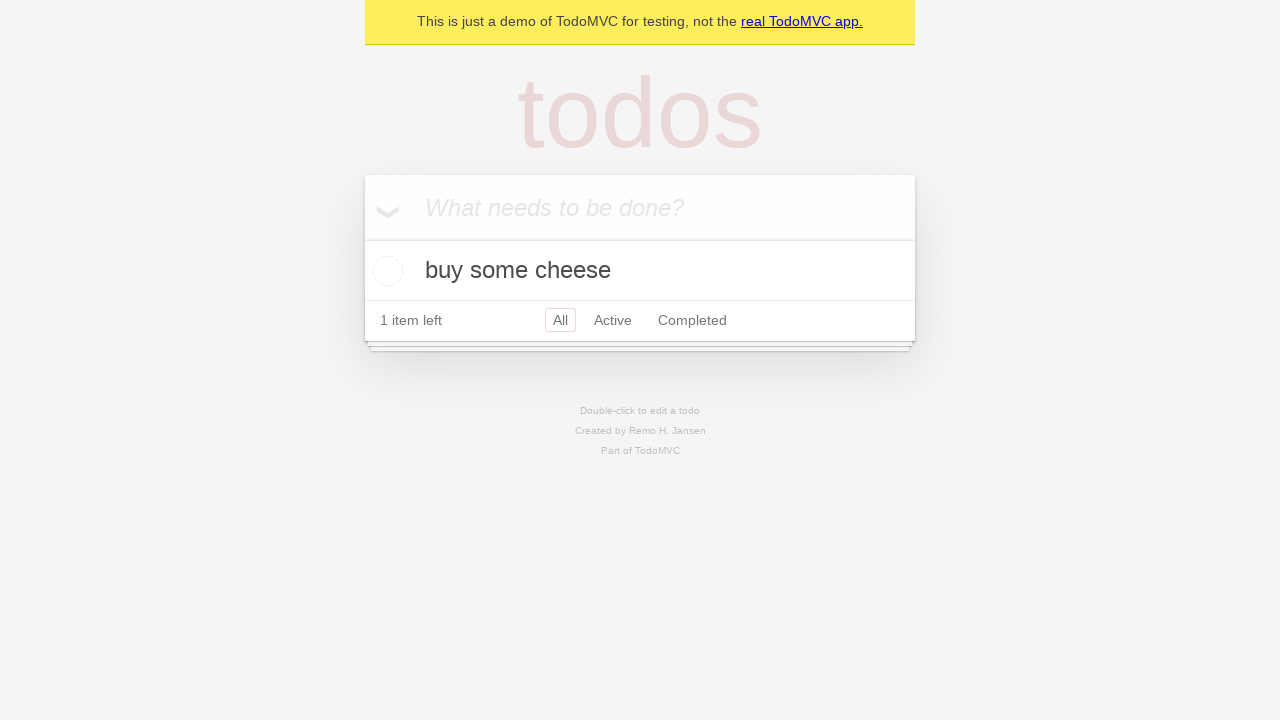

Verified that the input field is cleared after adding the todo
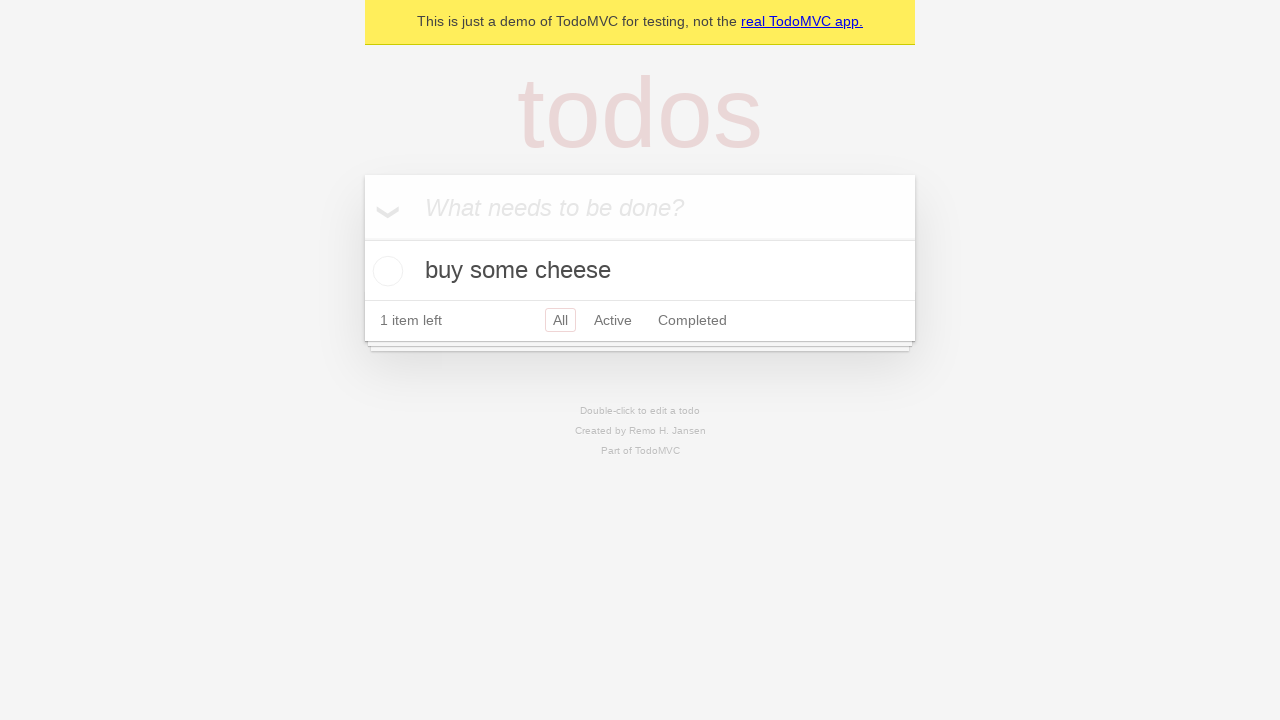

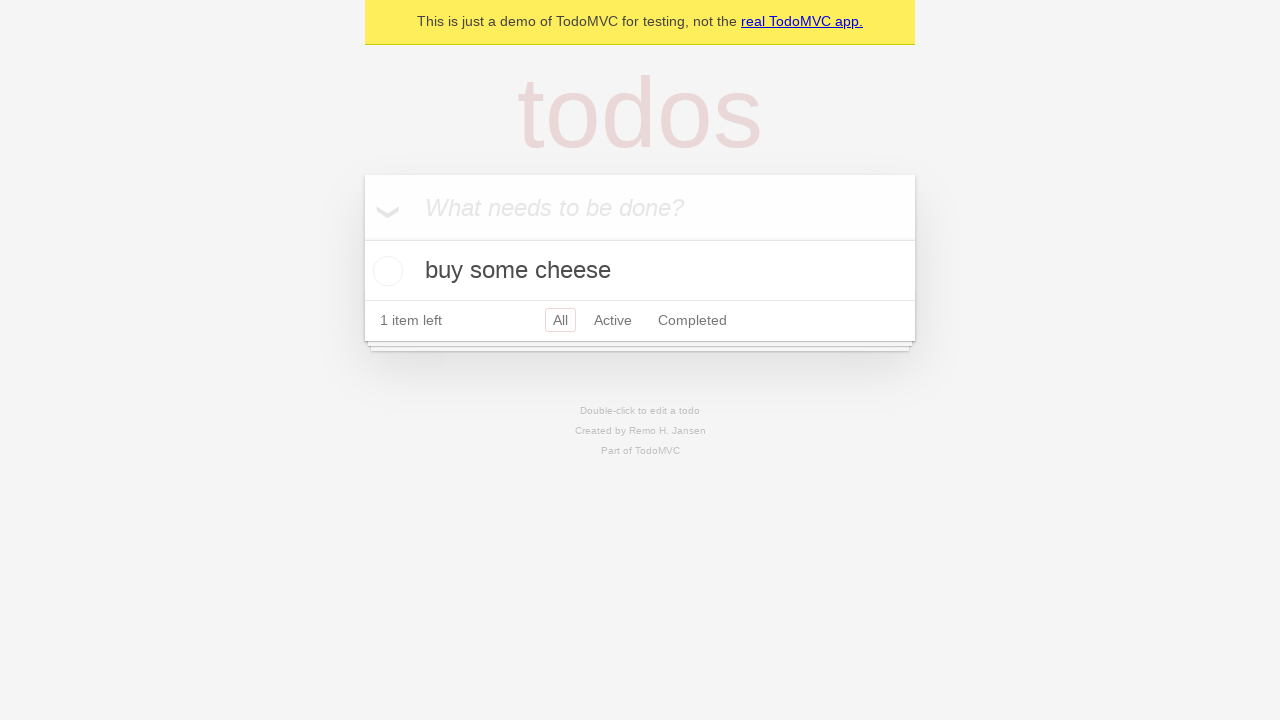